Tests navigation on anekdot.ru by hovering over menu items and clicking to view the best jokes of the month

Starting URL: https://www.anekdot.ru/

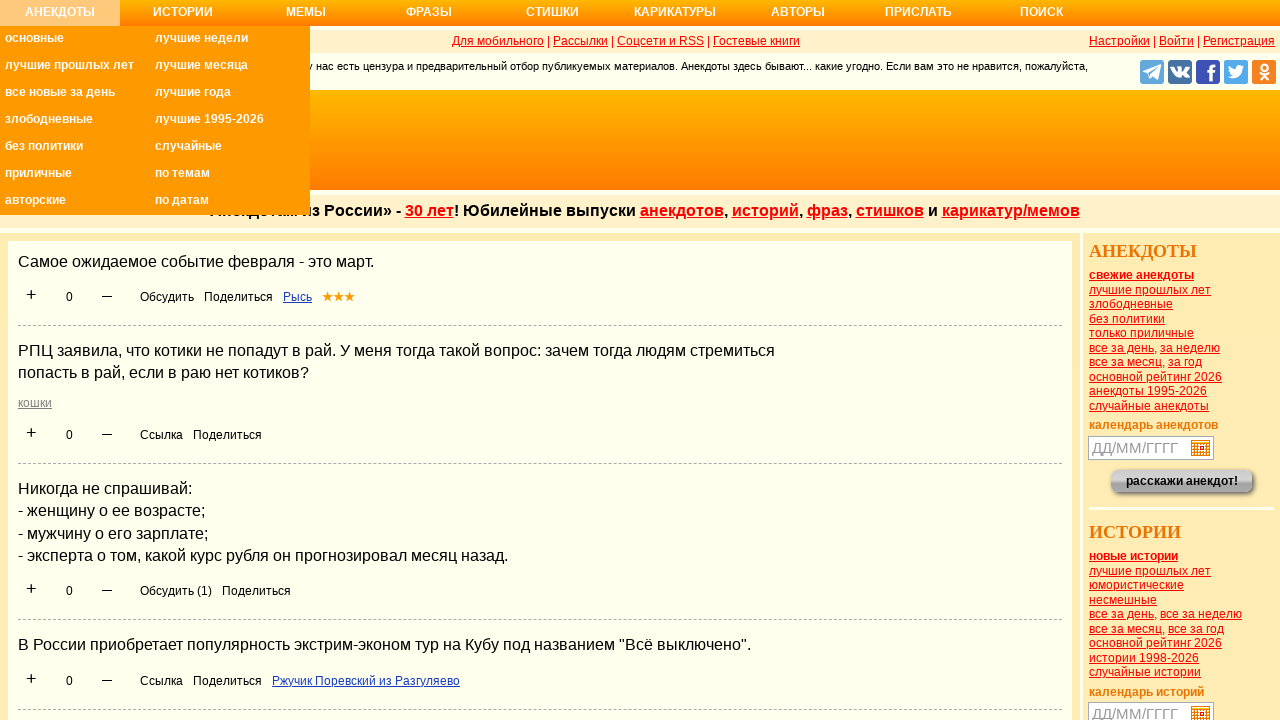

Hovered over 'Анекдоты' menu item to reveal submenu at (60, 18) on ul > li > a:has-text('Анекдоты')
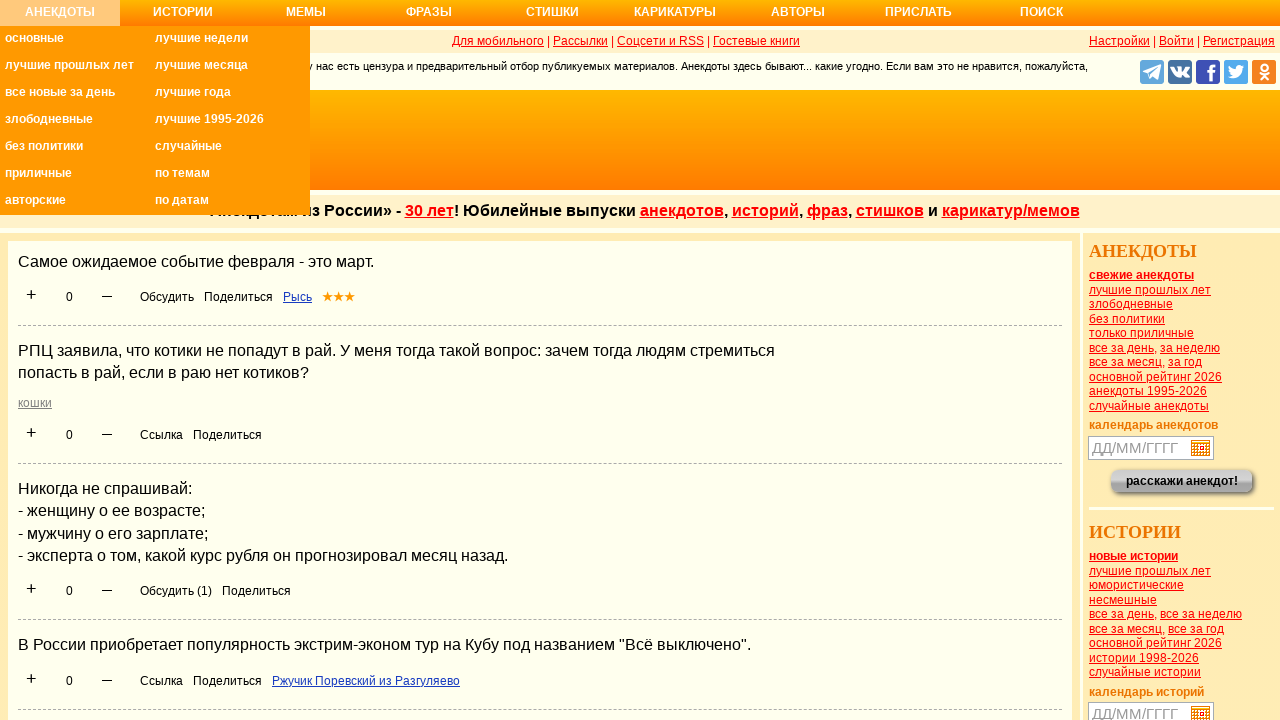

Clicked on 'Самые смешные анекдоты за месяц' (best jokes of the month) link at (230, 68) on ul > li > a[title='Самые смешные анекдоты за месяц']
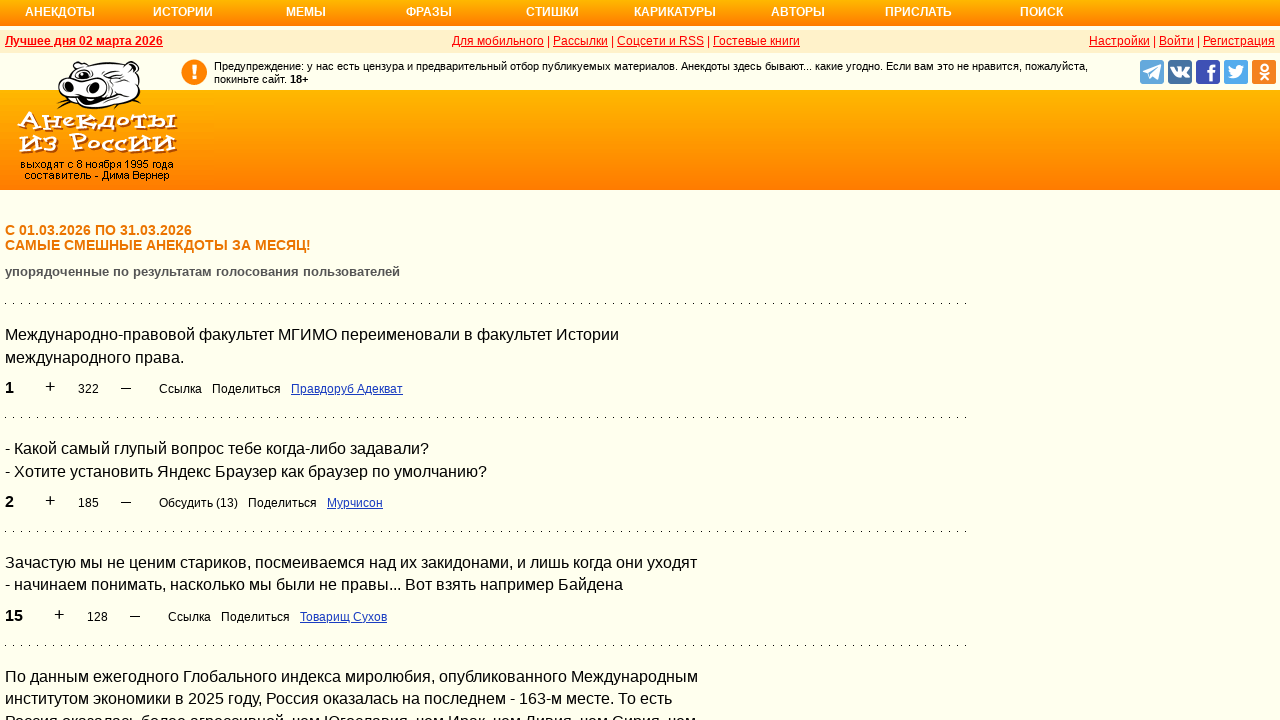

Page loaded with h1 heading visible
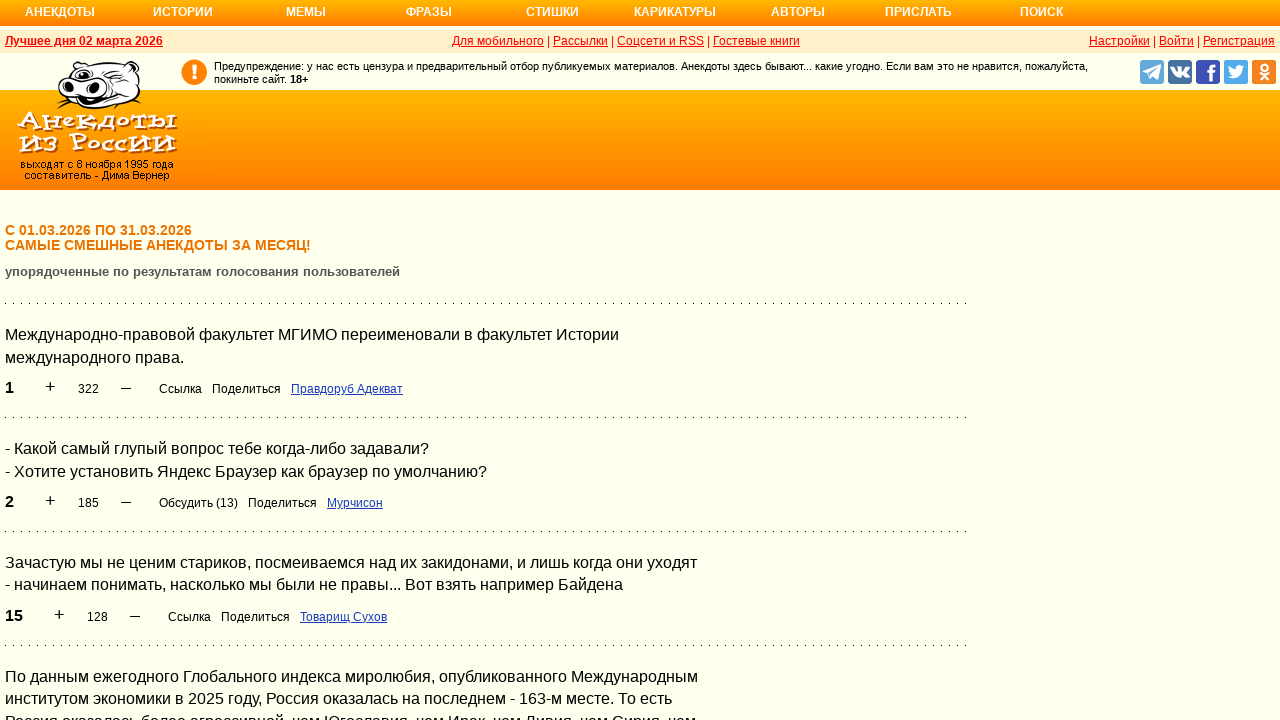

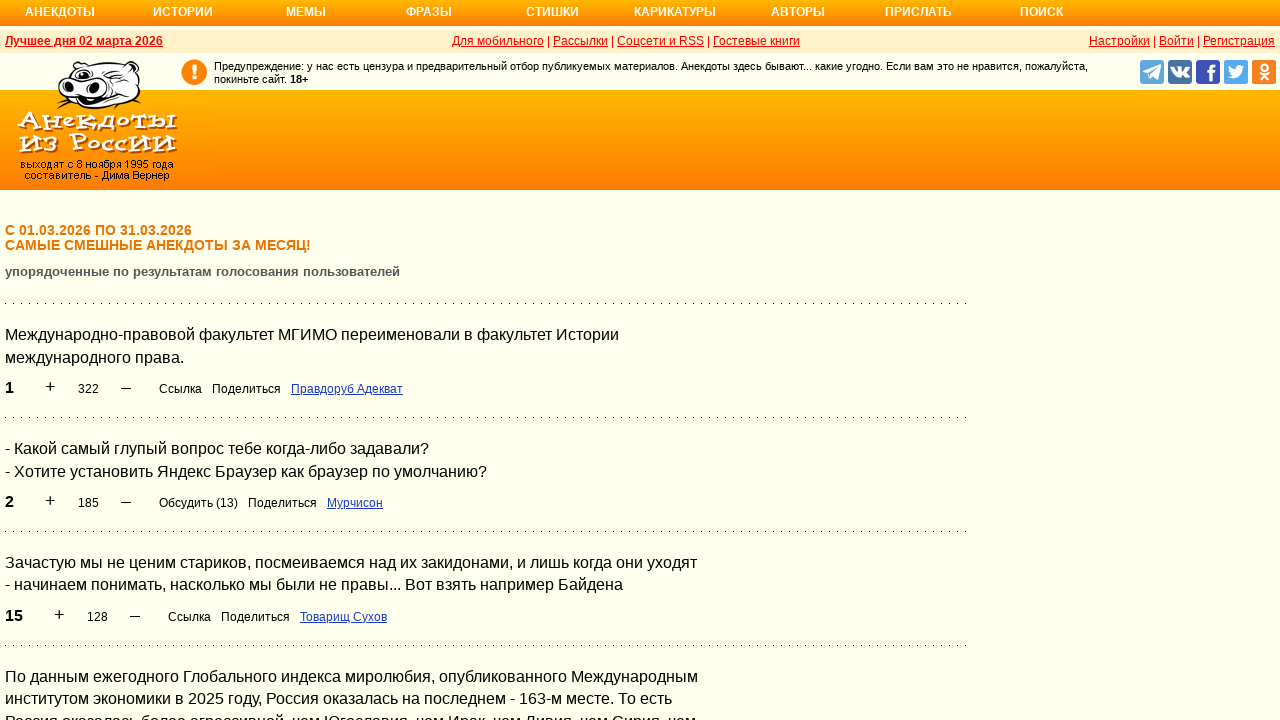